Tests drag and drop functionality on the jQuery UI droppable demo page by dragging an element and dropping it onto a target area within an iframe

Starting URL: https://jqueryui.com/droppable/

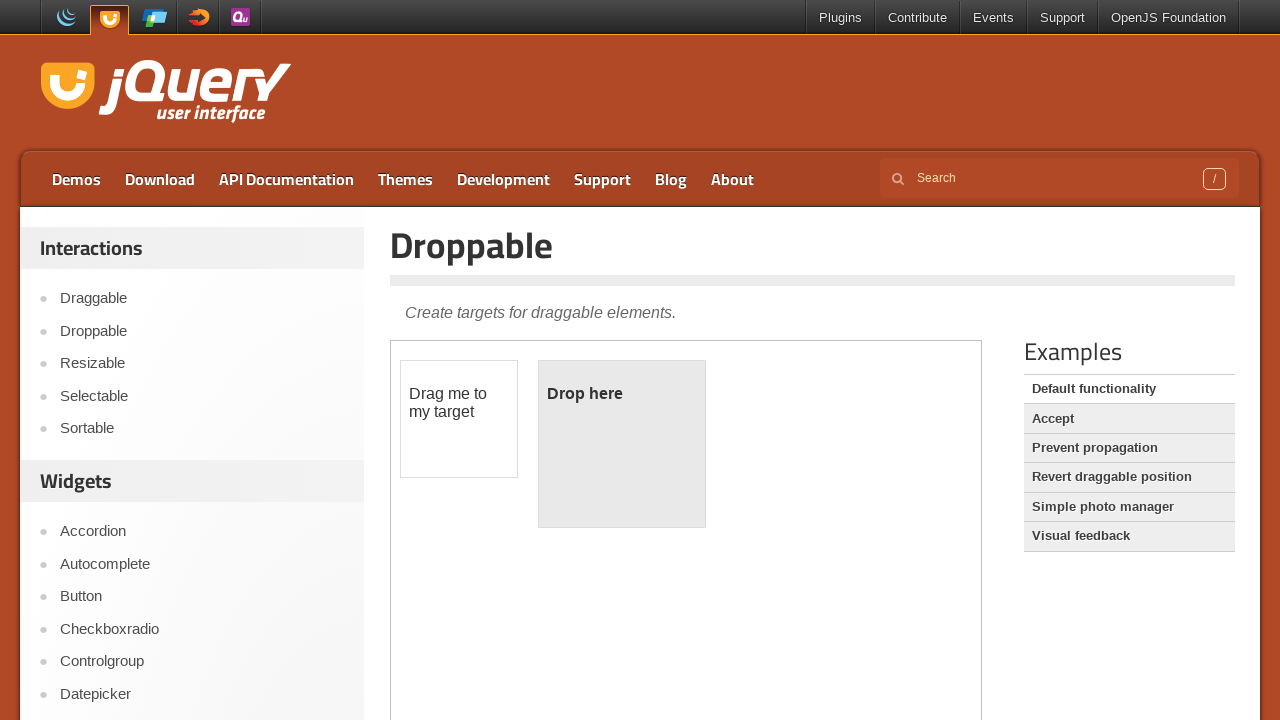

Located the demo iframe containing drag and drop elements
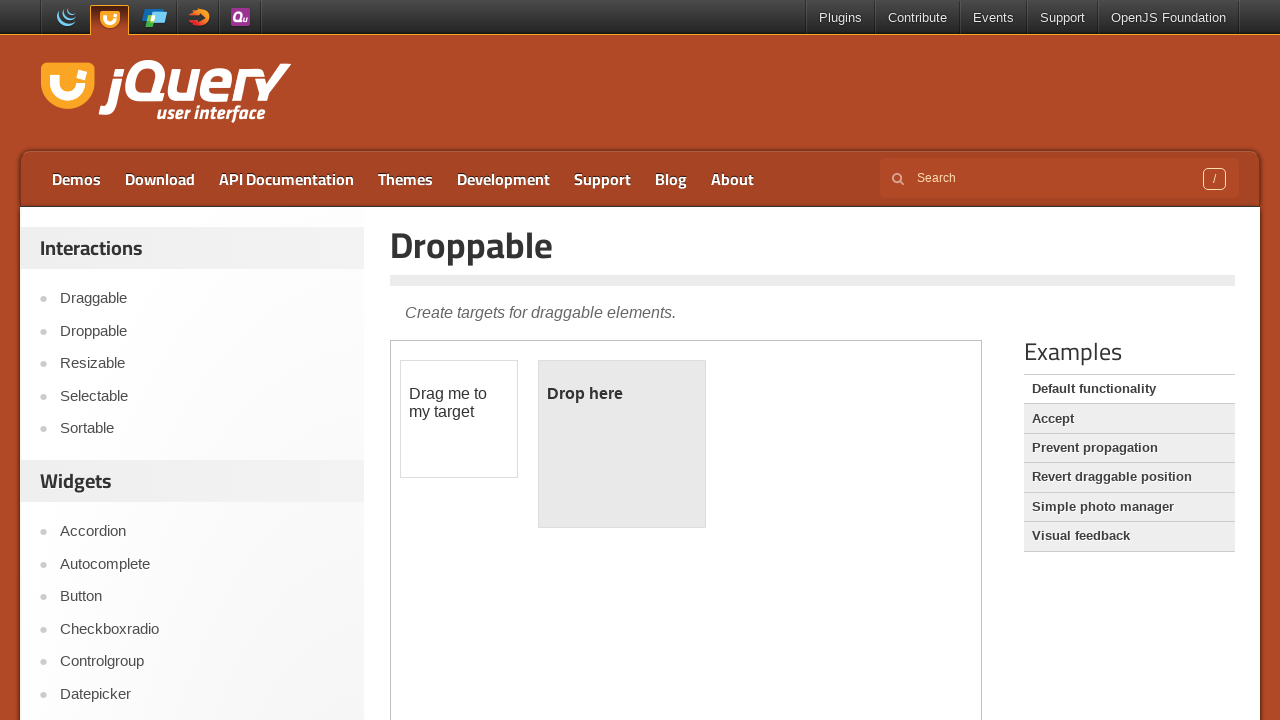

Located the draggable element
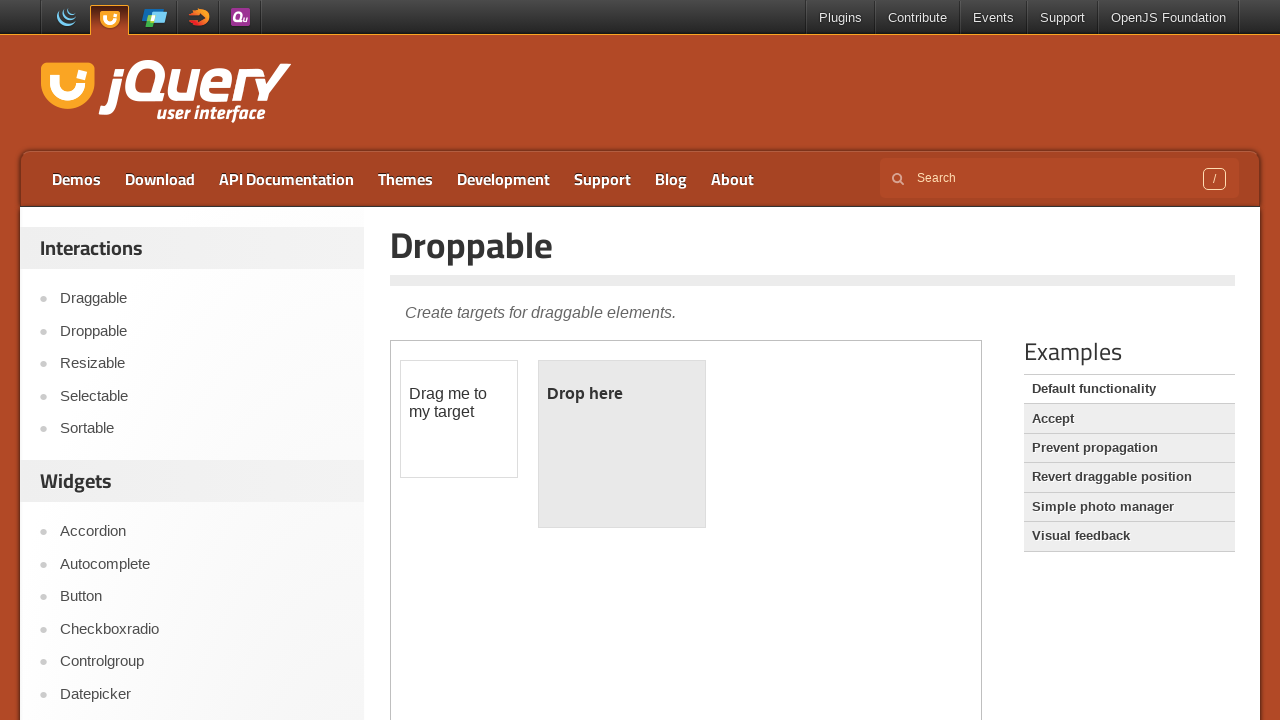

Located the droppable target element
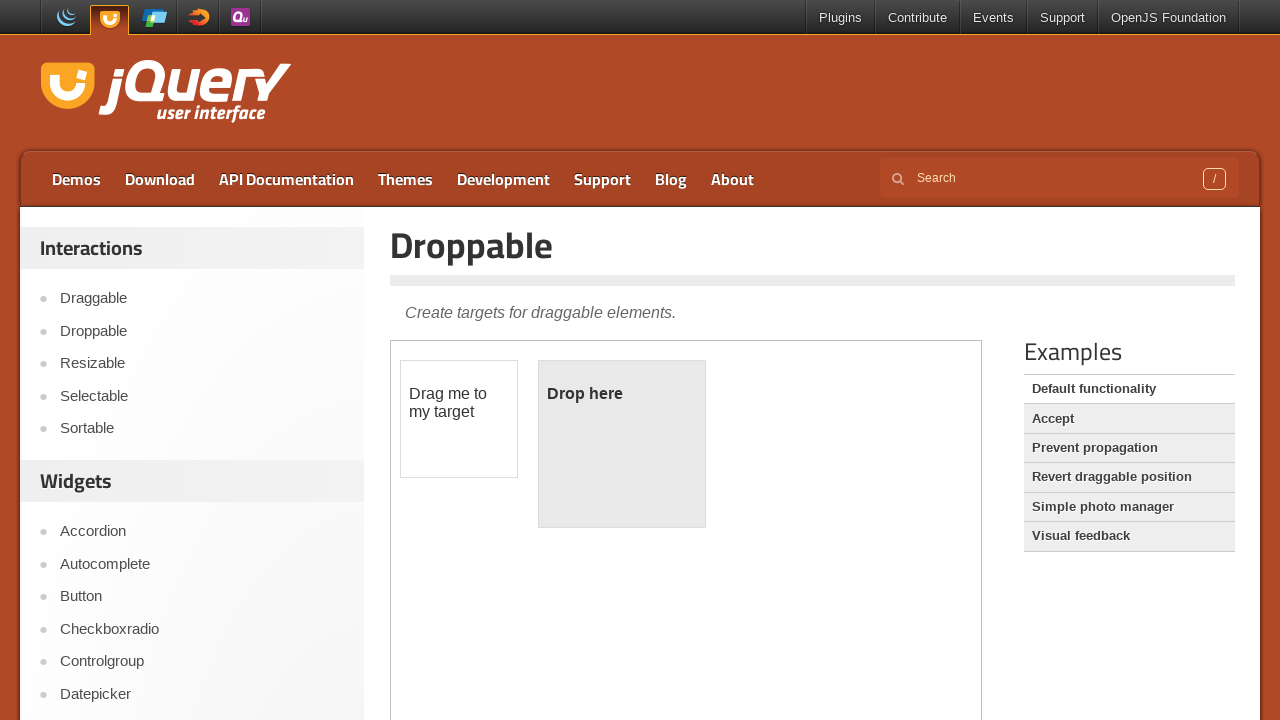

Dragged the draggable element and dropped it onto the droppable target at (622, 444)
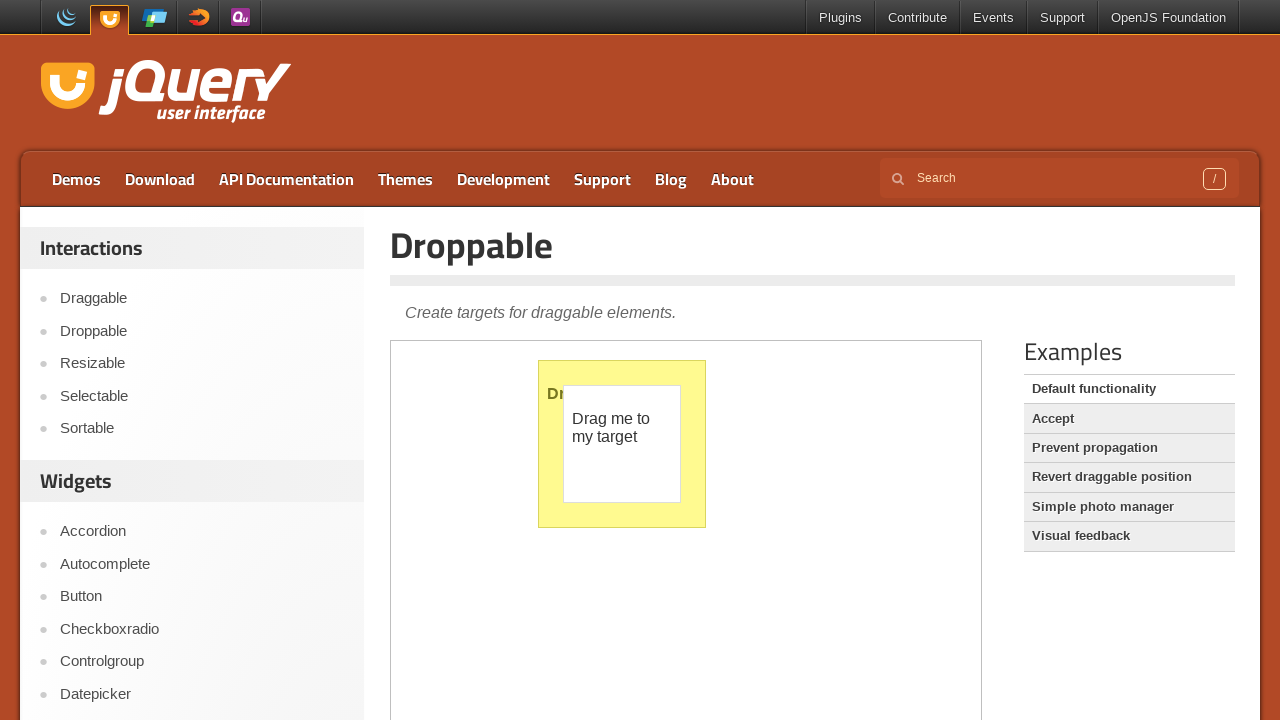

Waited for drag and drop action to complete
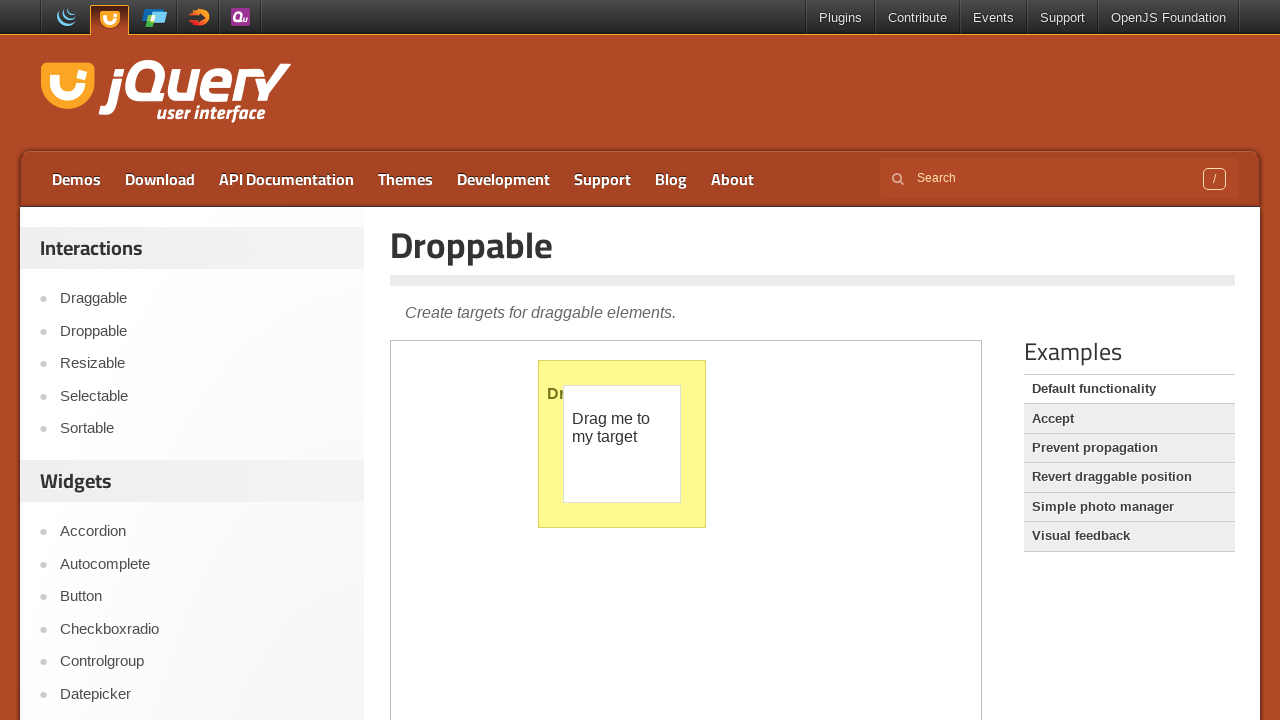

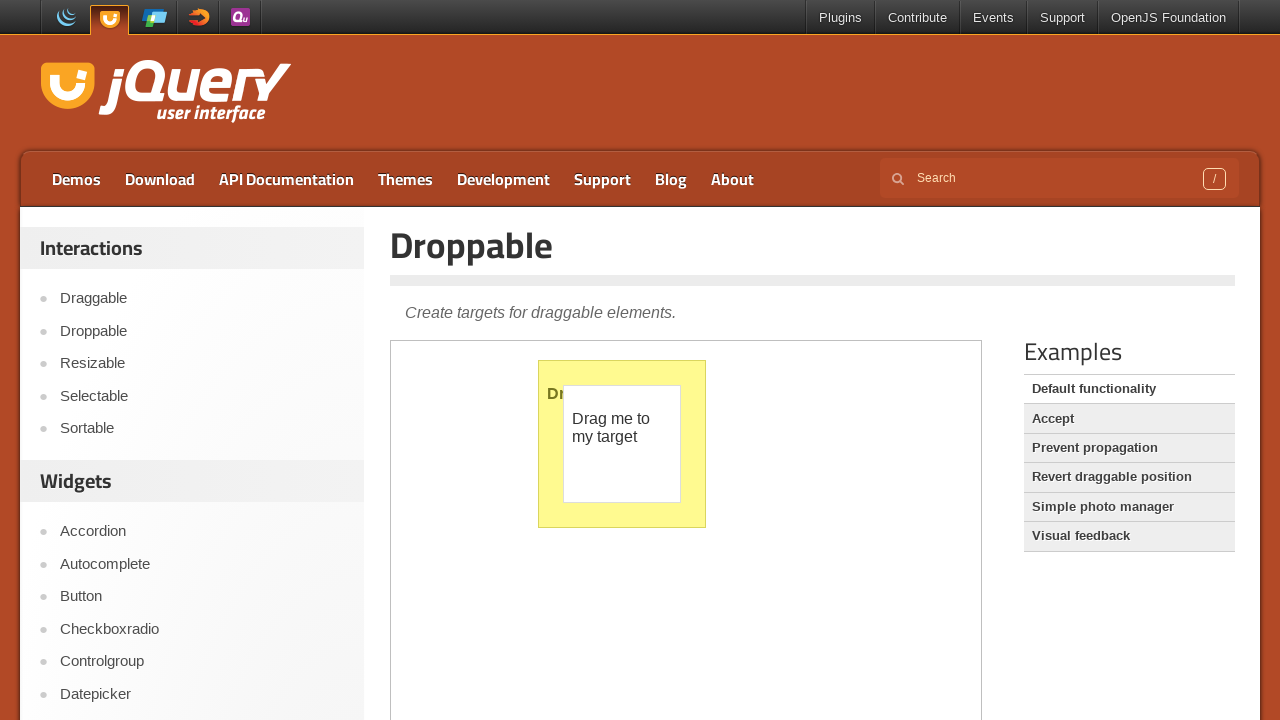